Tests dynamic loading example 1 - clicks through to the dynamic loading page, selects example 1, clicks start button, and verifies "Hello World!" text appears after loading completes

Starting URL: https://the-internet.herokuapp.com/

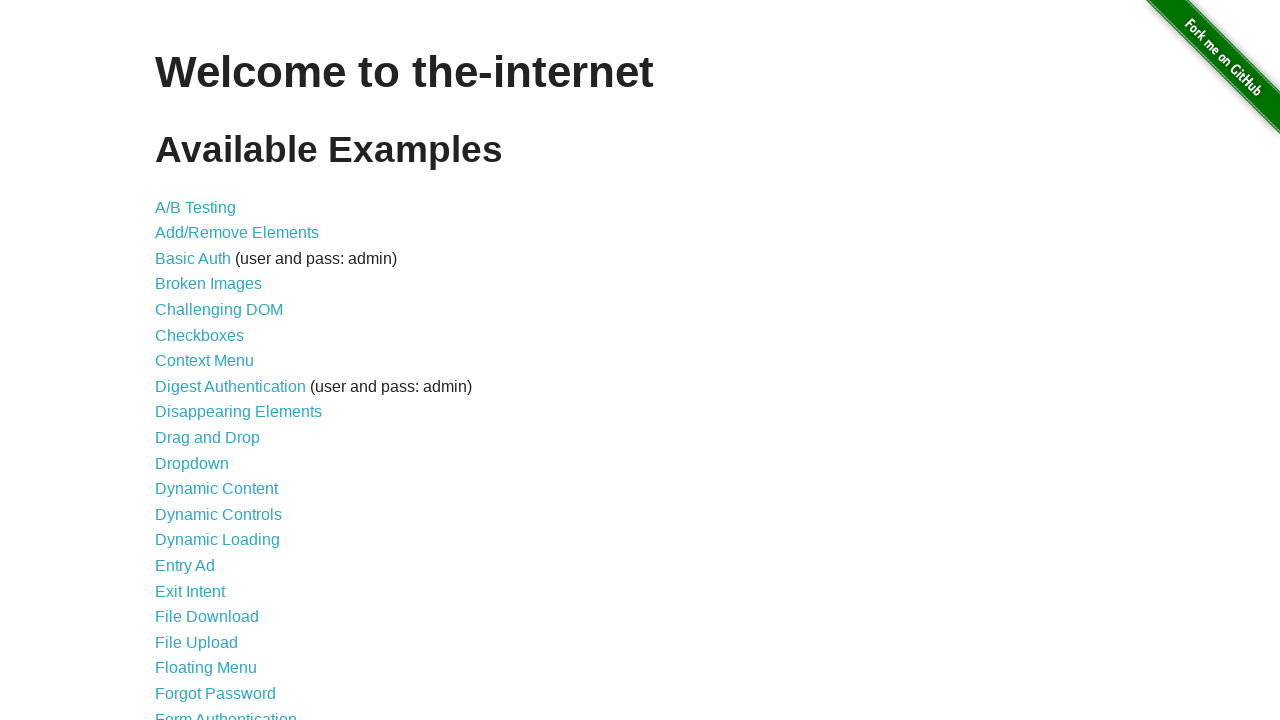

Clicked on Dynamic Loading link from homepage at (218, 540) on a[href='/dynamic_loading']
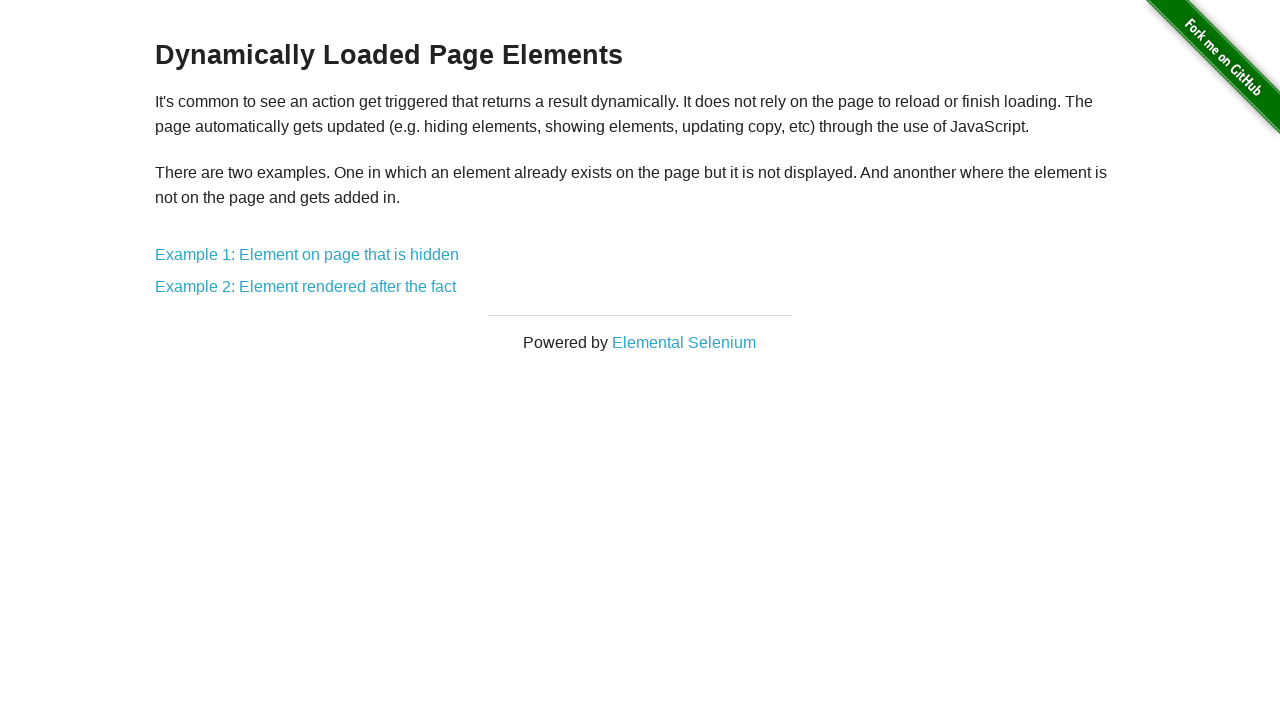

Clicked on Example 1 link at (307, 255) on a[href='/dynamic_loading/1']
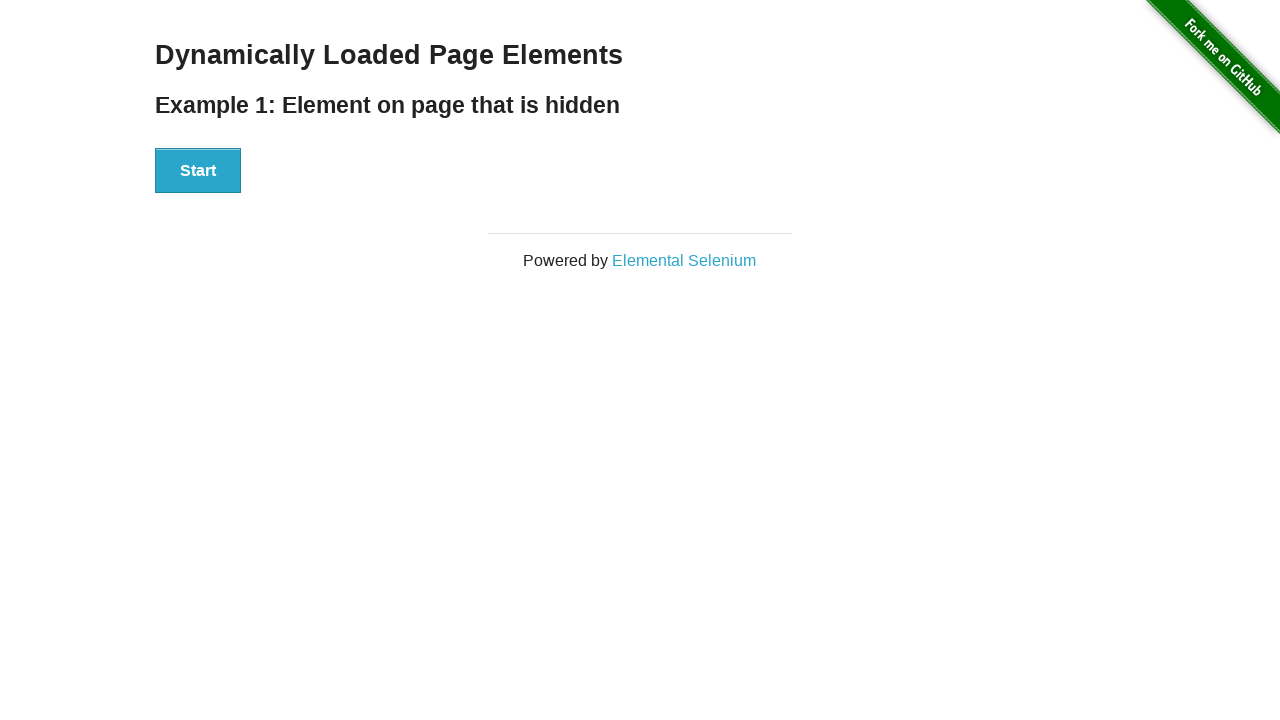

Clicked the Start button at (198, 171) on button:has-text('Start')
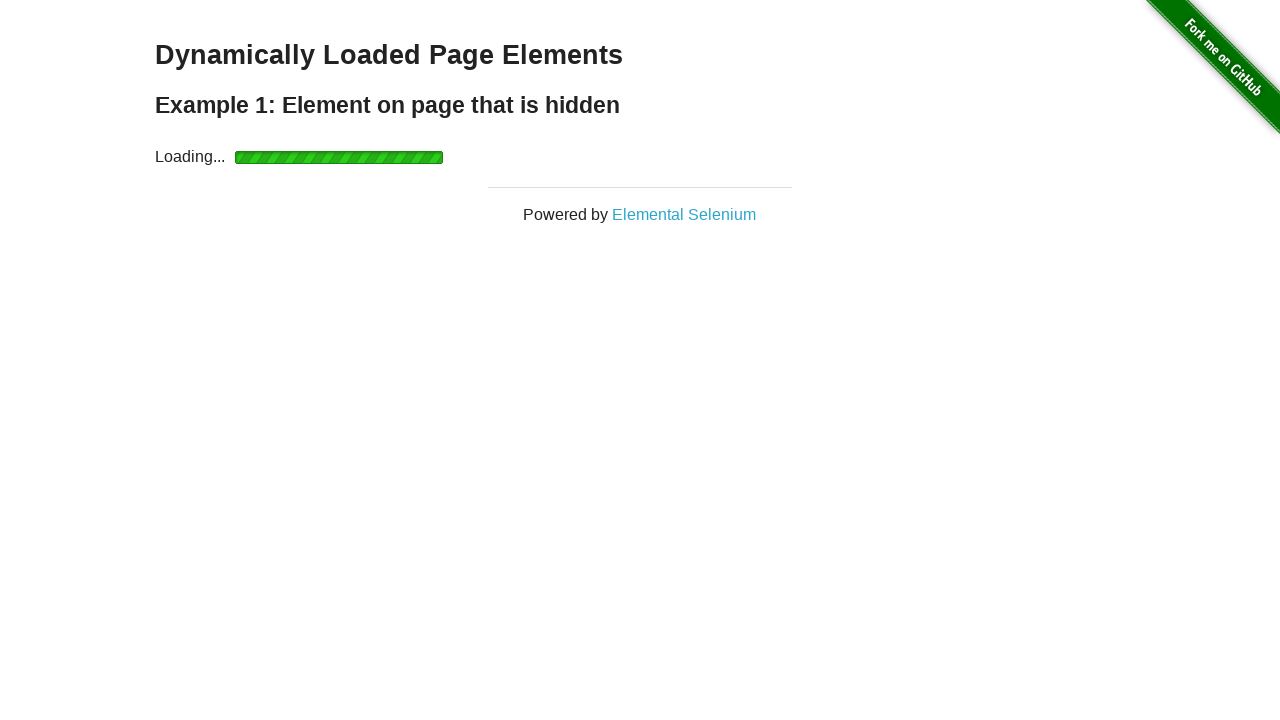

Waited for finish element to appear
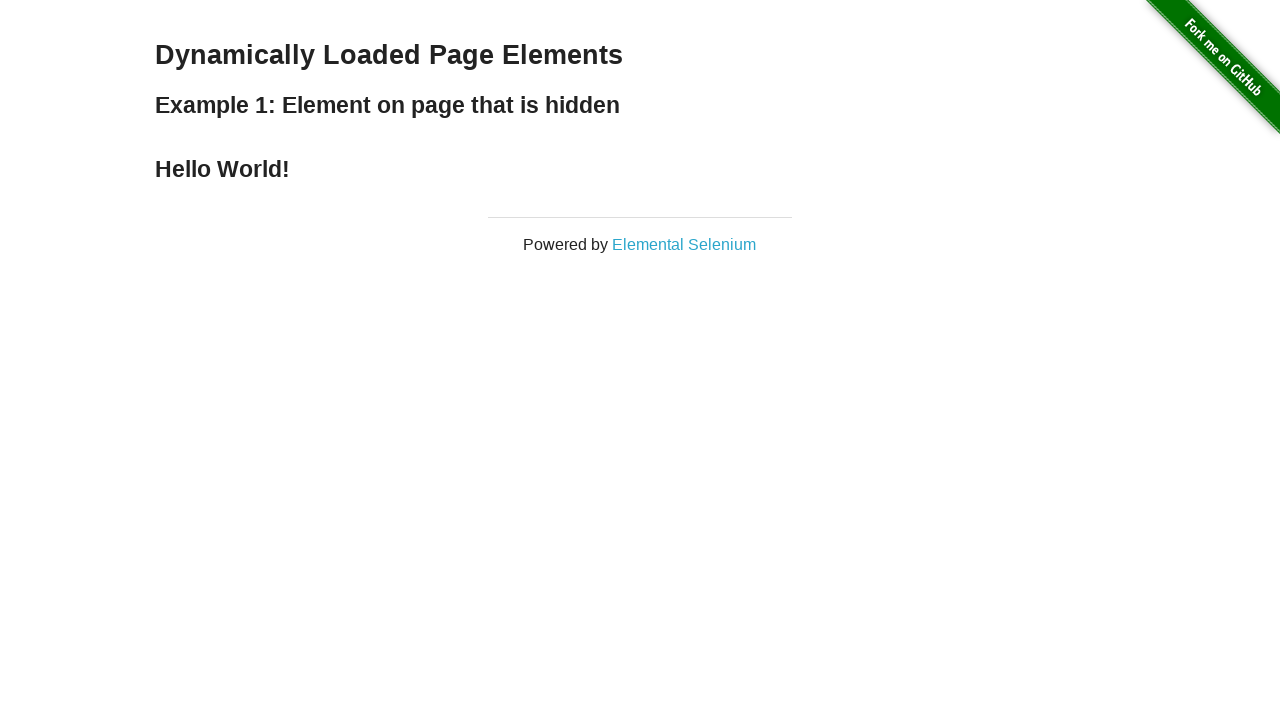

Retrieved text from finish element
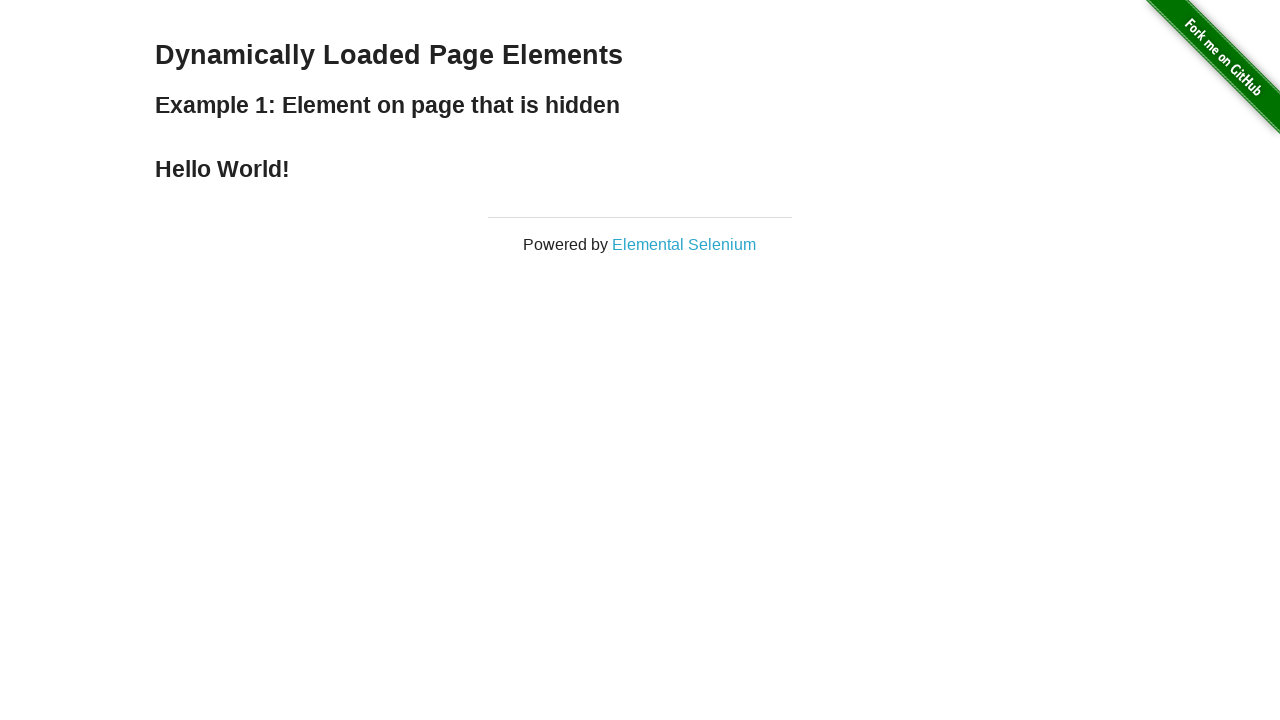

Verified that 'Hello World!' text appeared after loading completed
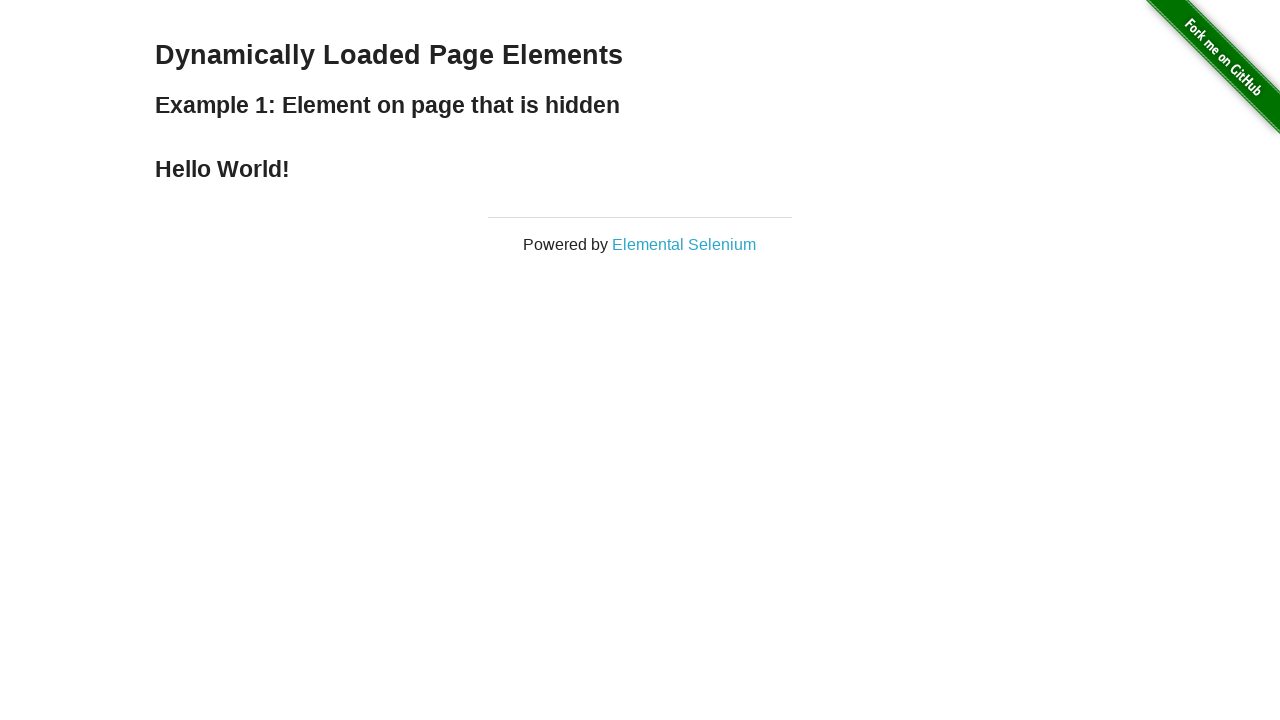

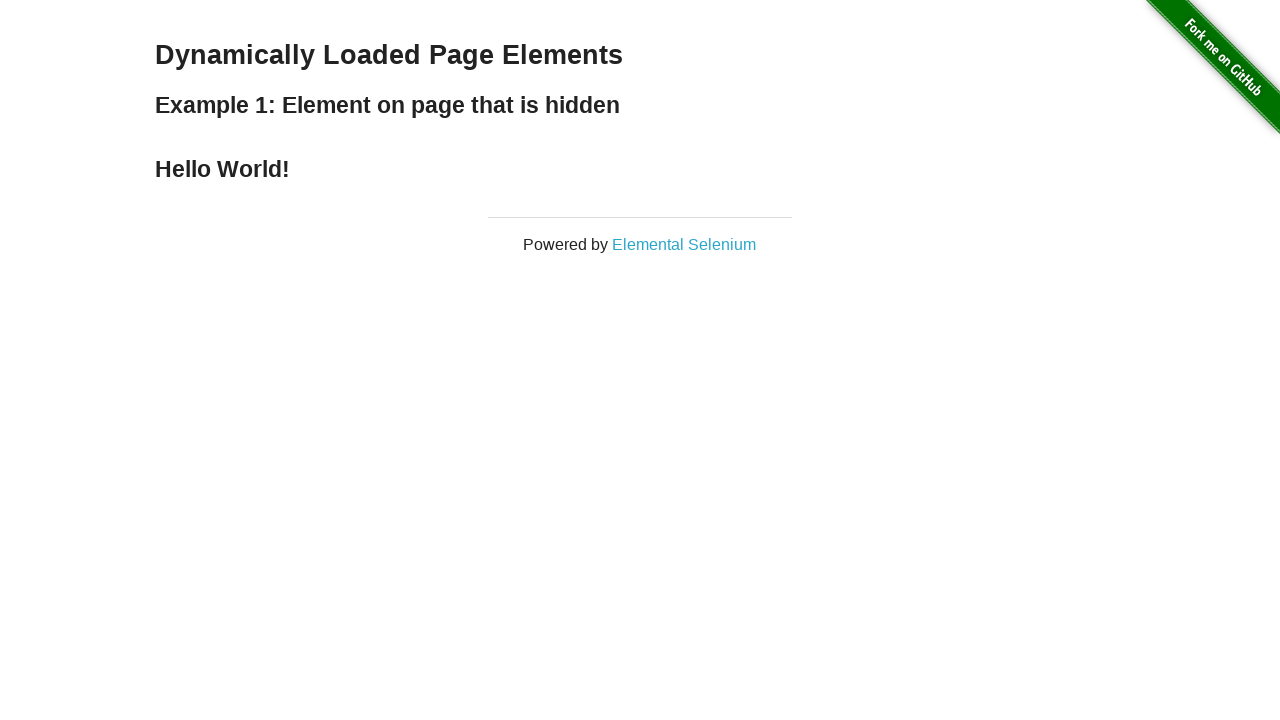